Tests that the counter displays the current number of todo items as they are added.

Starting URL: https://demo.playwright.dev/todomvc

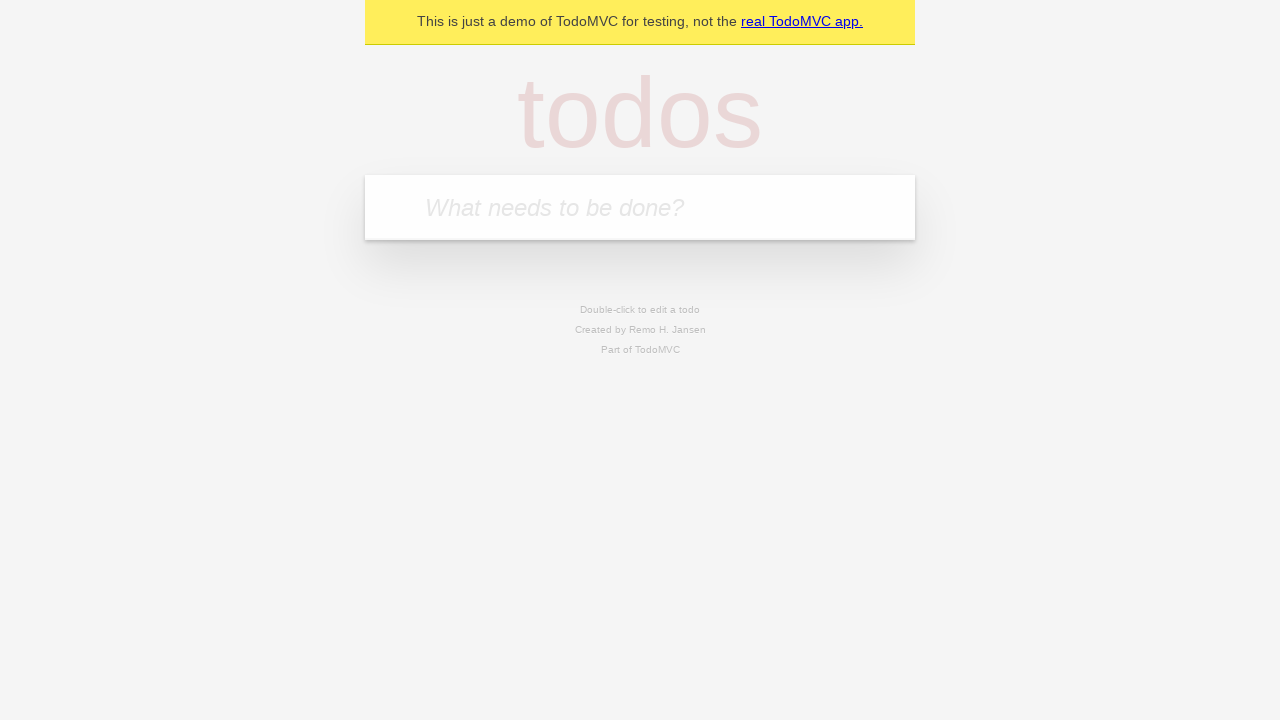

Filled todo input with 'buy some cheese' on internal:attr=[placeholder="What needs to be done?"i]
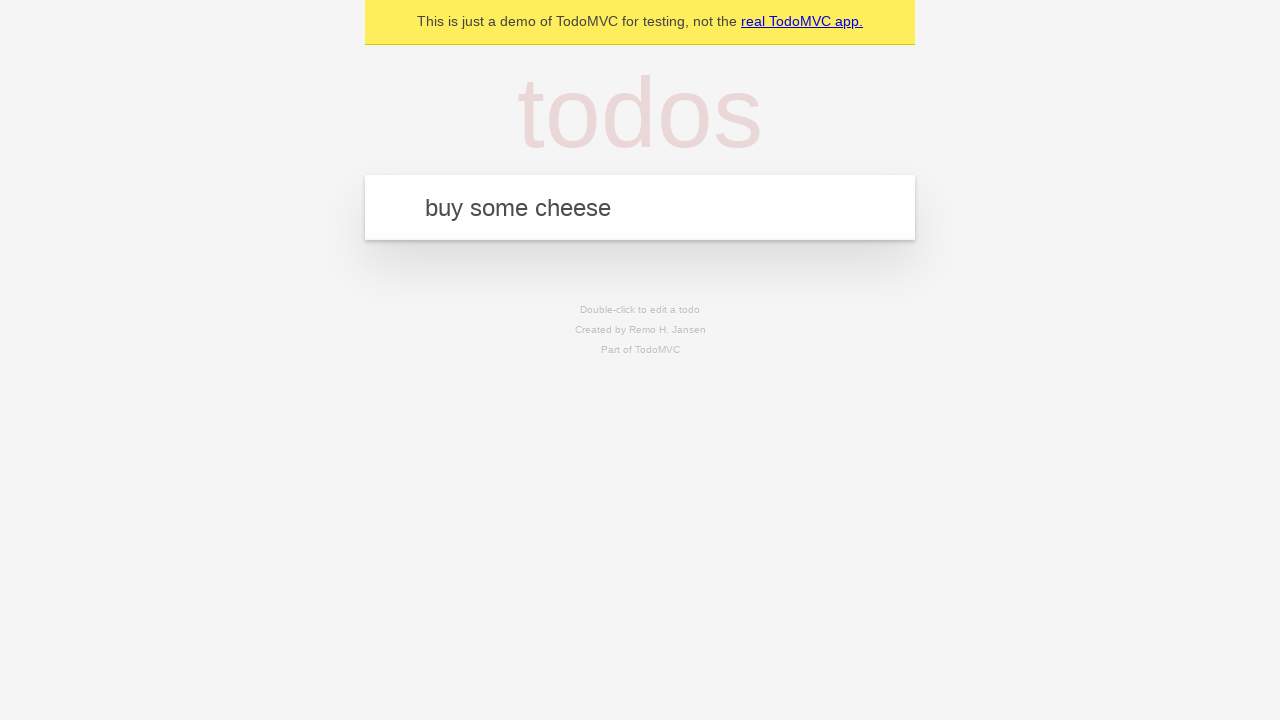

Pressed Enter to add first todo item on internal:attr=[placeholder="What needs to be done?"i]
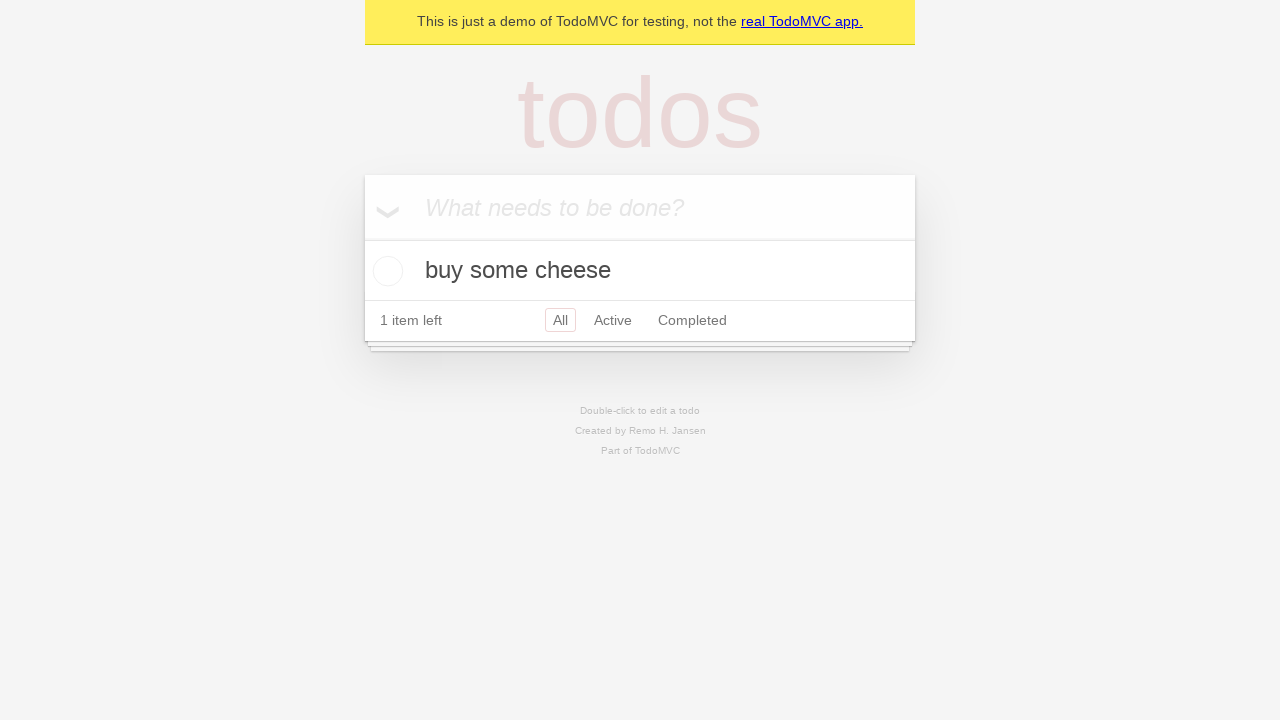

Todo counter element loaded after adding first item
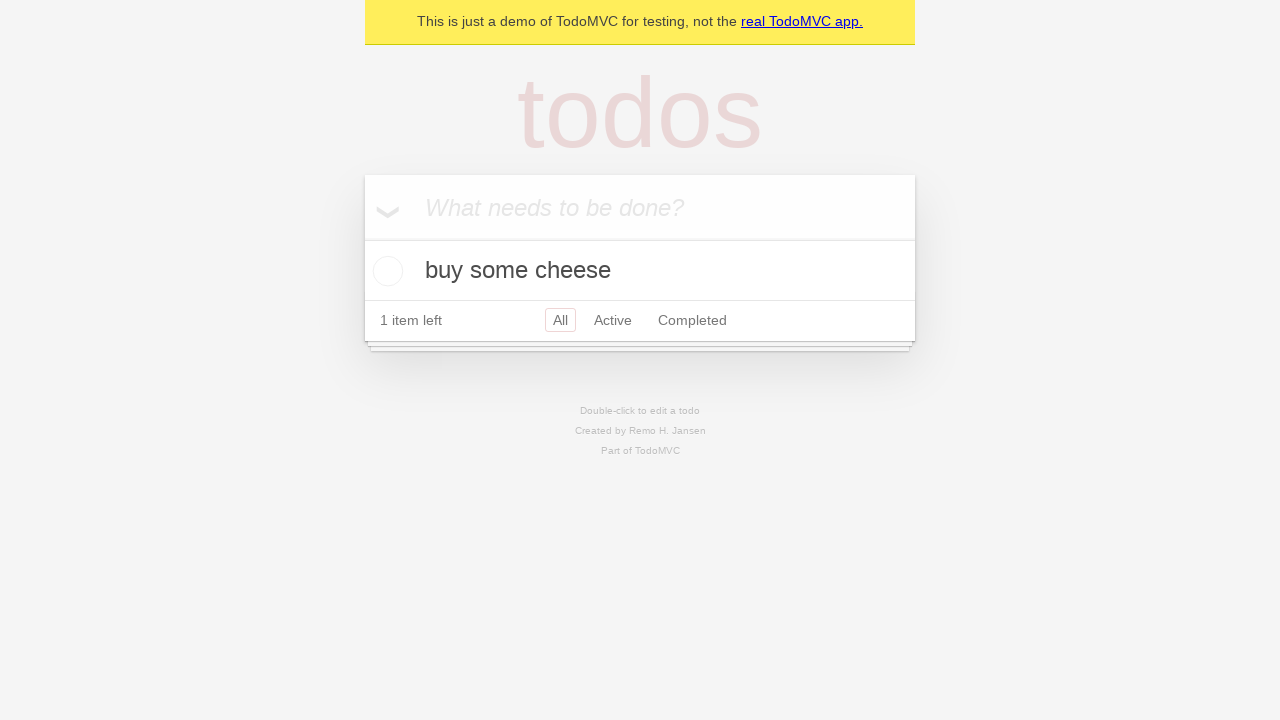

Filled todo input with 'feed the cat' on internal:attr=[placeholder="What needs to be done?"i]
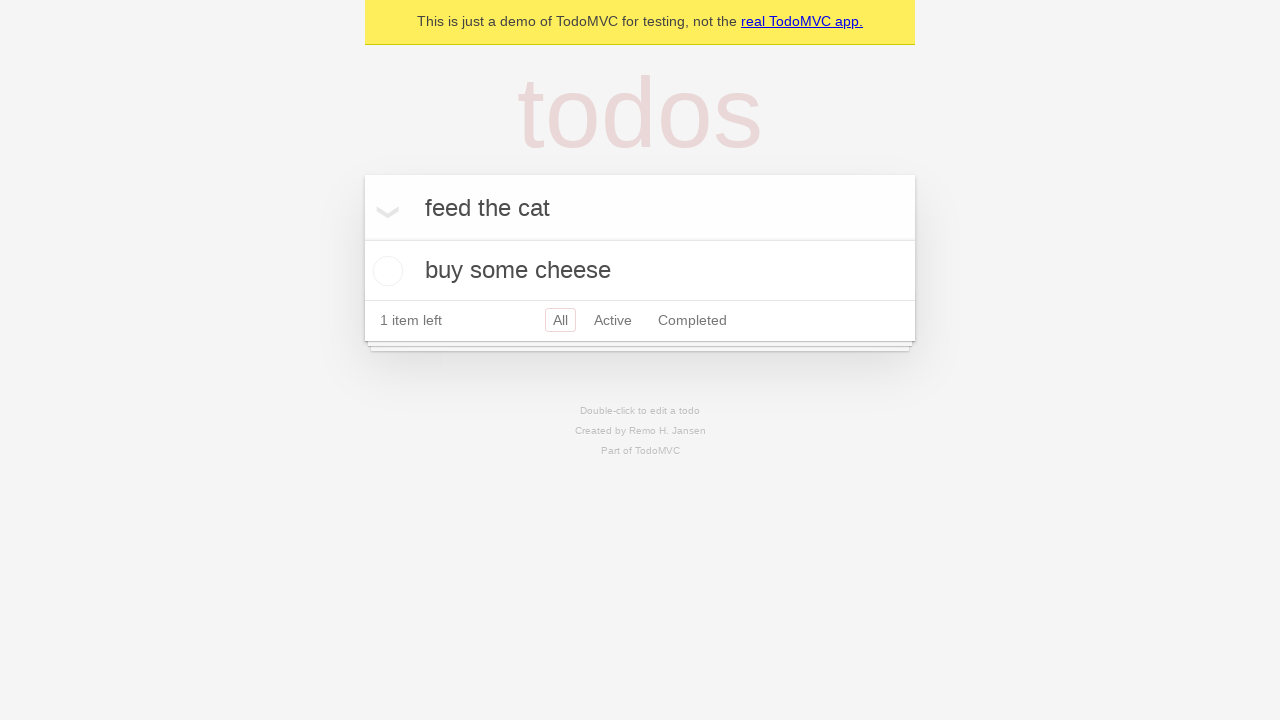

Pressed Enter to add second todo item on internal:attr=[placeholder="What needs to be done?"i]
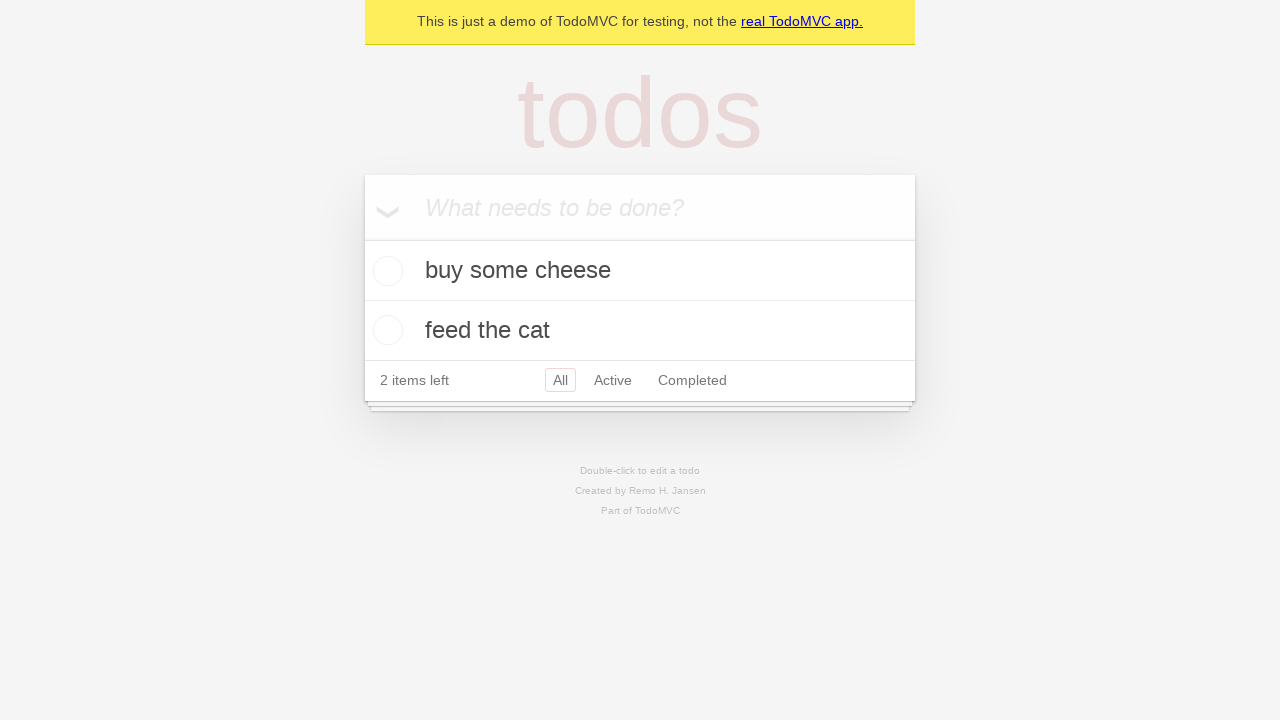

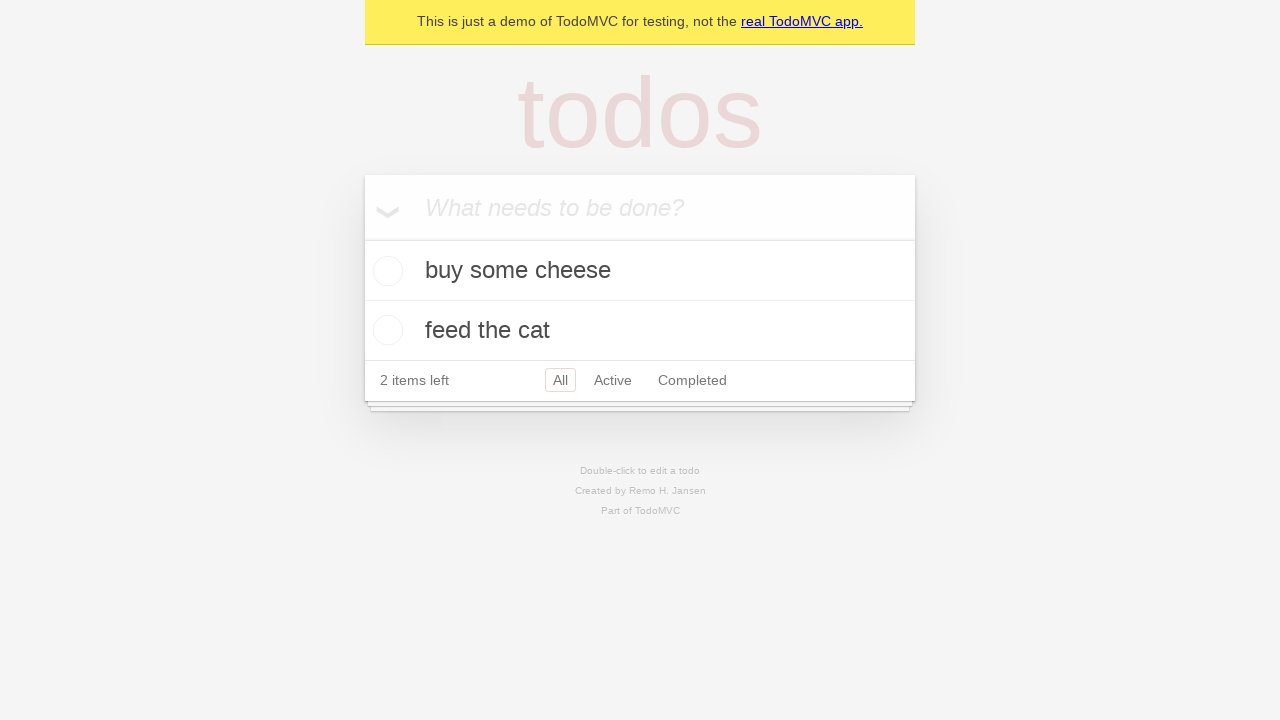